Navigates to a Chinese financial data website (10jqka) showing industry fund flow data and verifies that the data table loads successfully.

Starting URL: https://data.10jqka.com.cn/funds/hyzjl

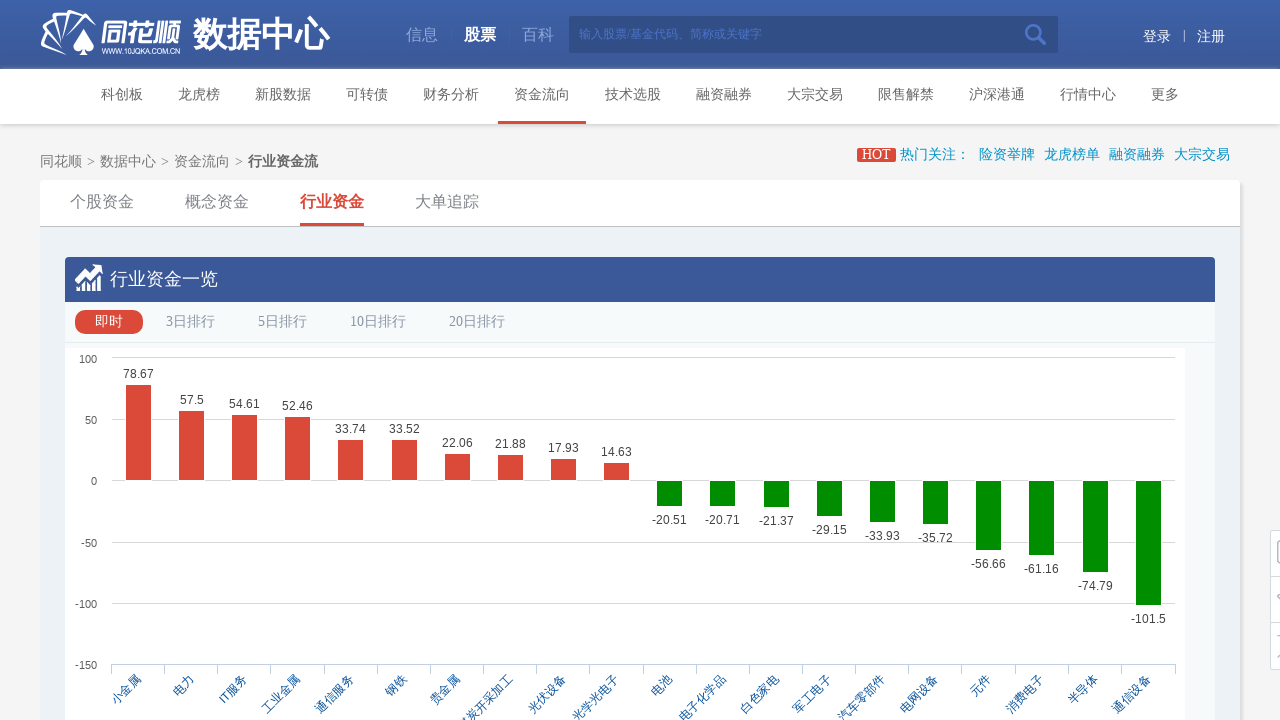

Navigated to 10jqka industry fund flow data page
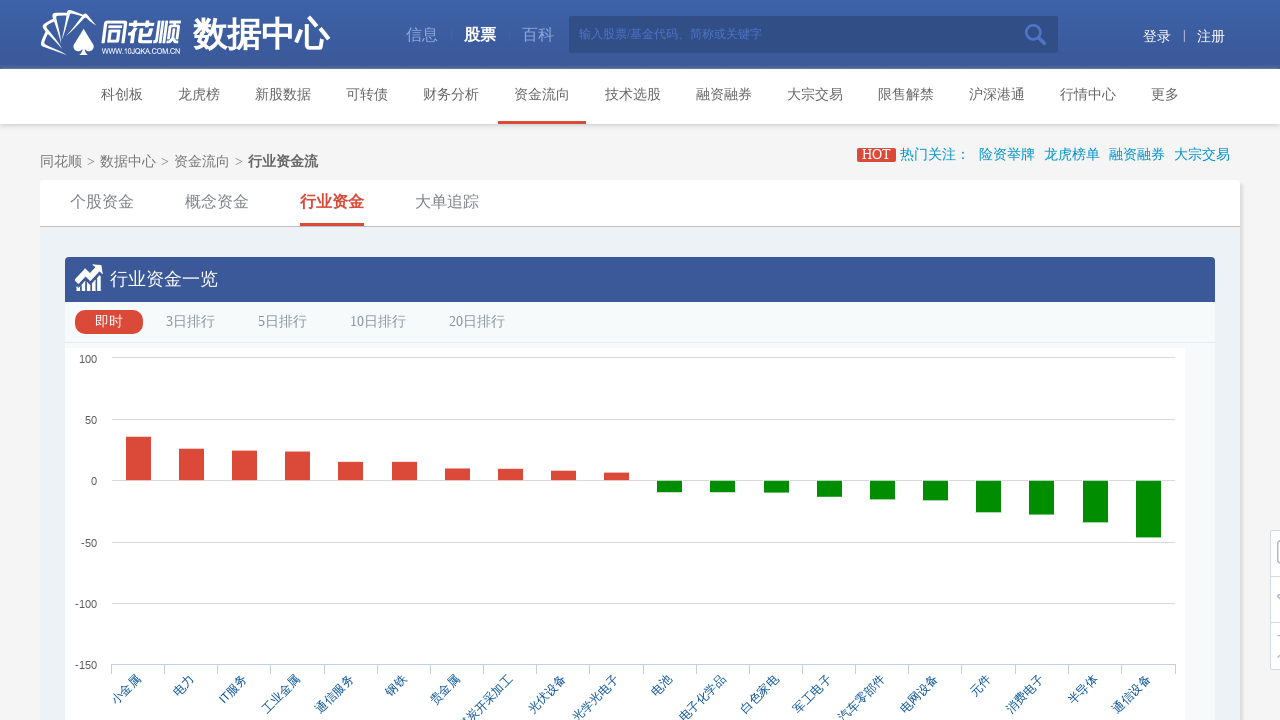

Data table loaded successfully with industry fund flow data
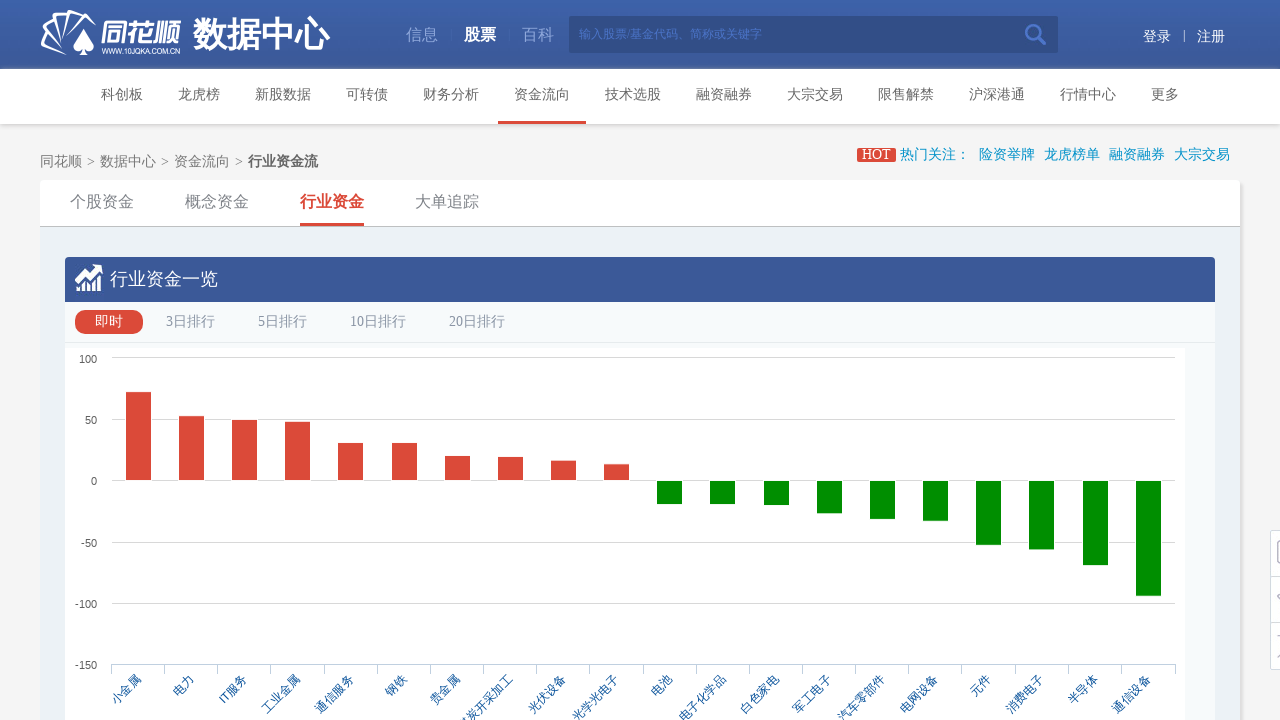

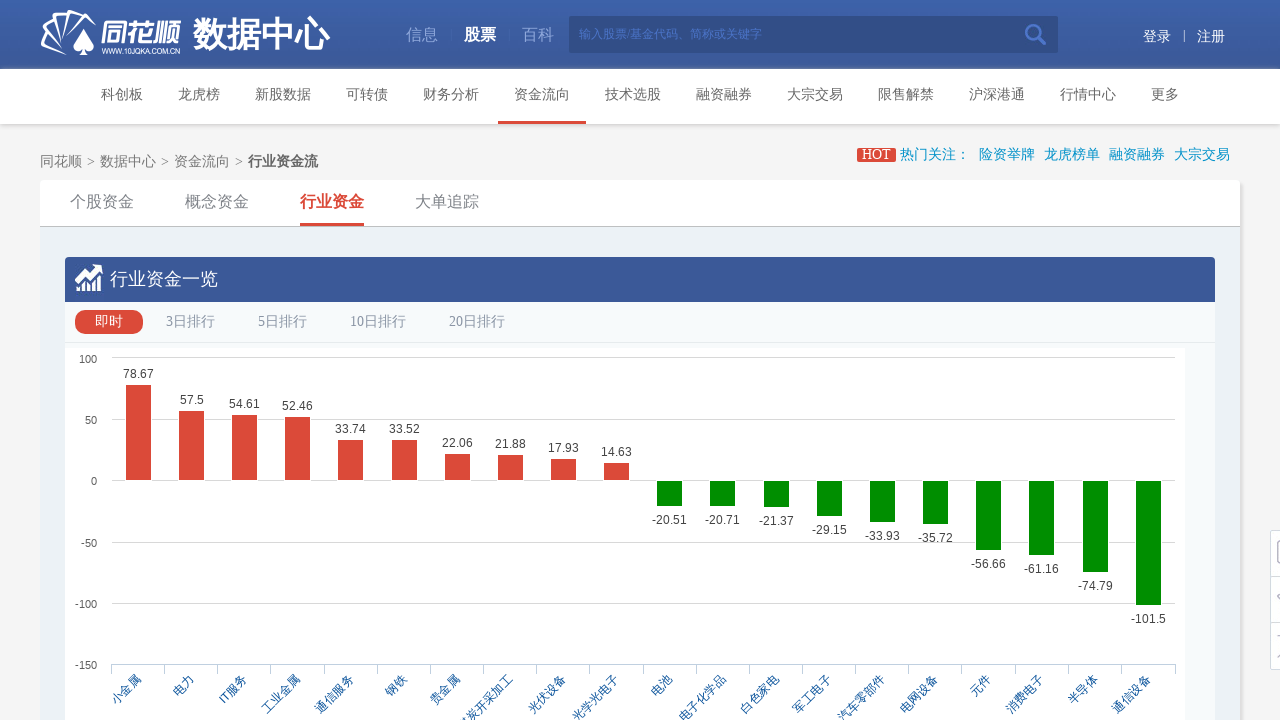